Tests the email input field by entering an email address, submitting the form, and verifying the output

Starting URL: https://demoqa.com/text-box

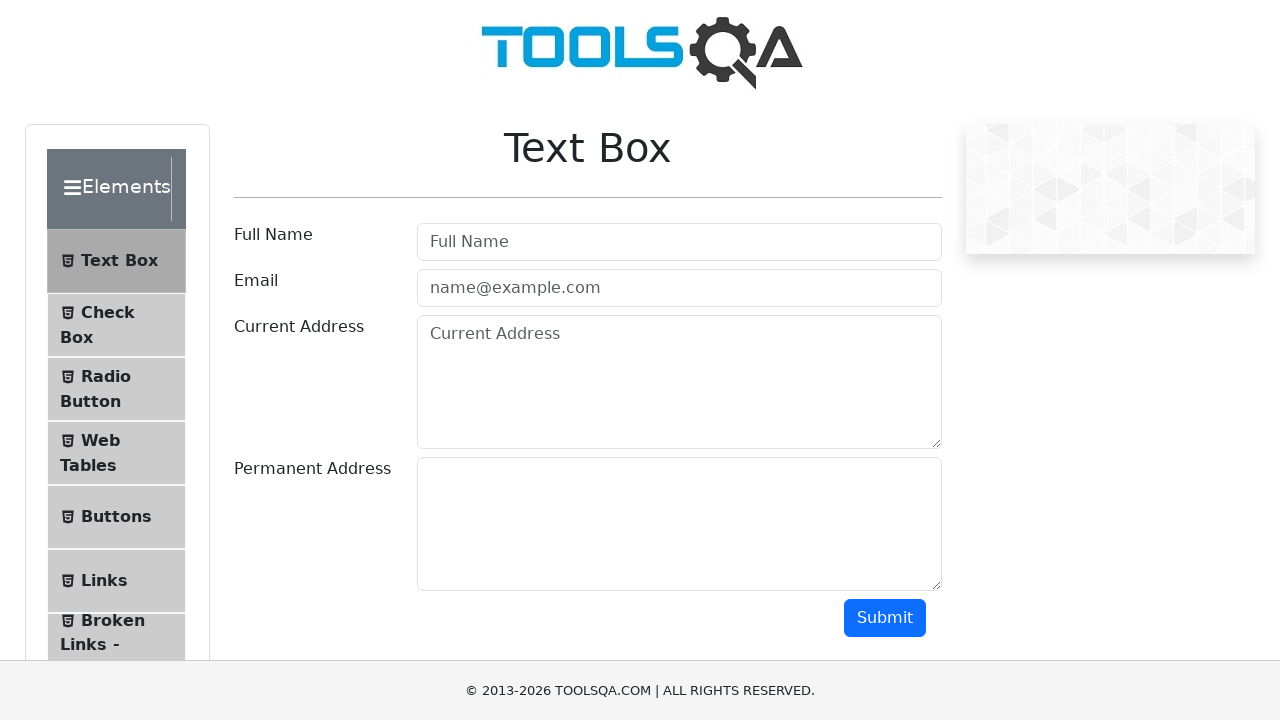

Filled email field with 'dovydas@gmail.com' on #userEmail
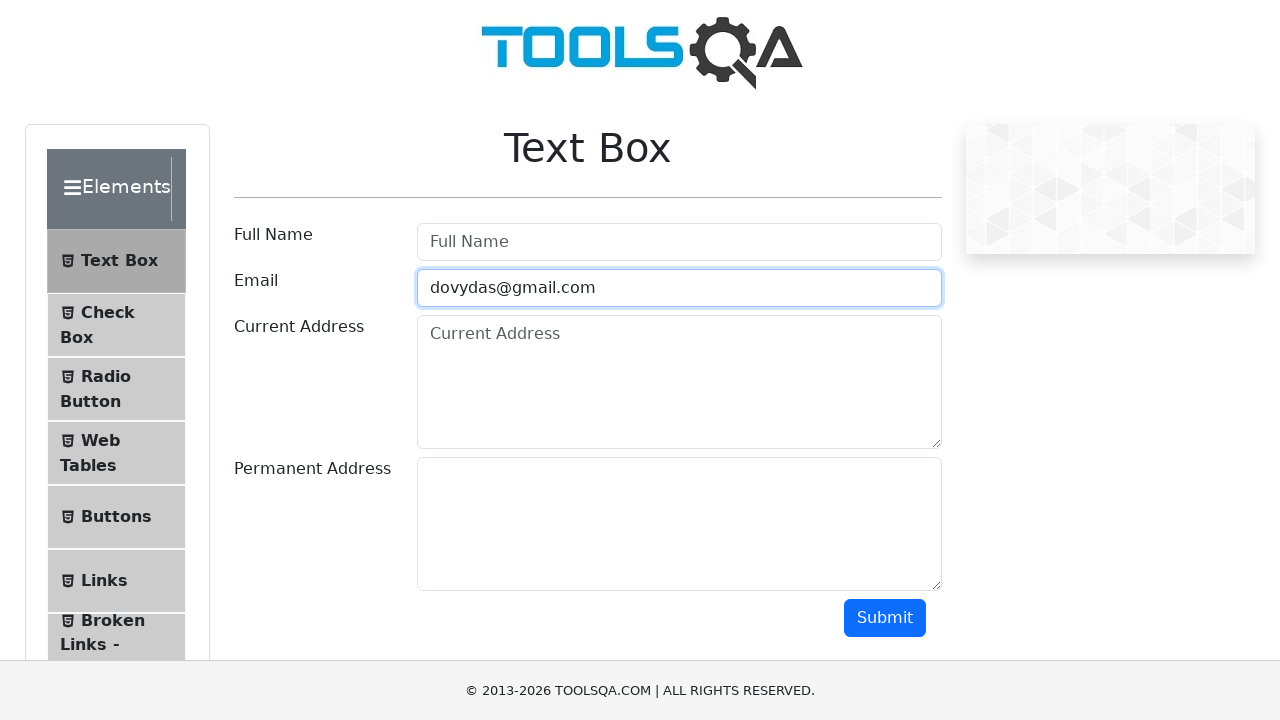

Clicked submit button to submit the form at (885, 618) on #submit
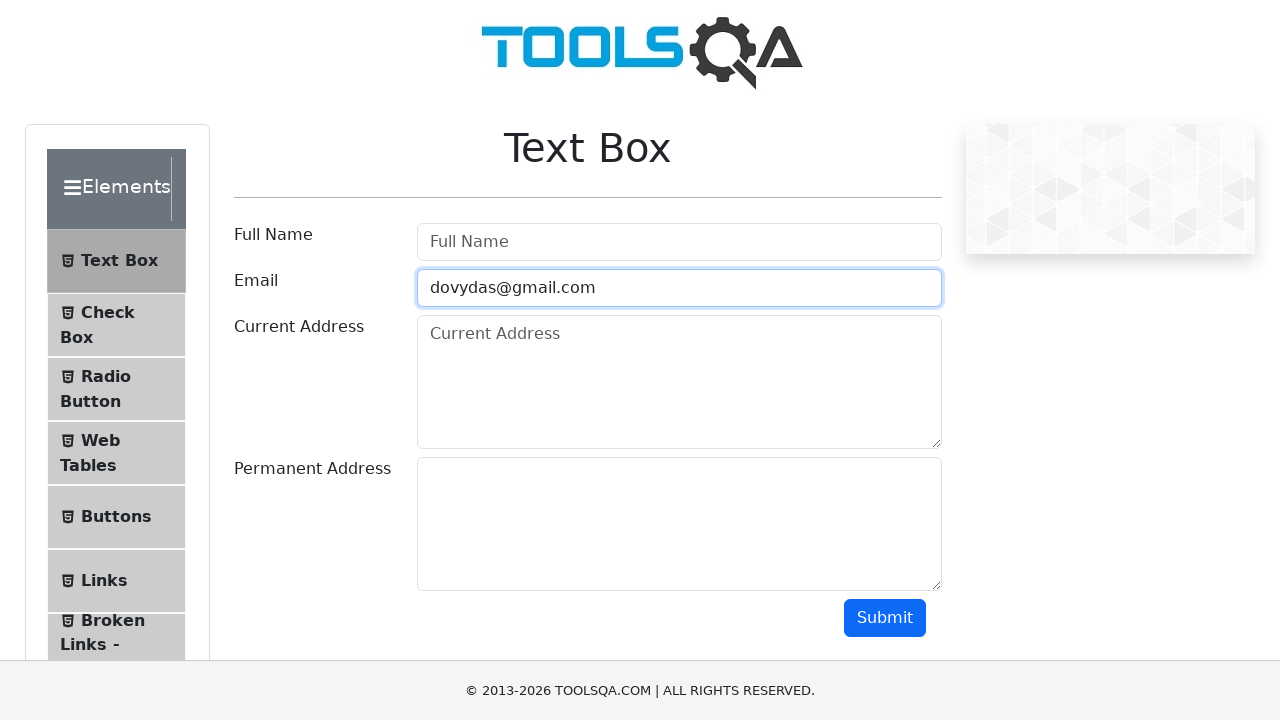

Waited for email output element to appear
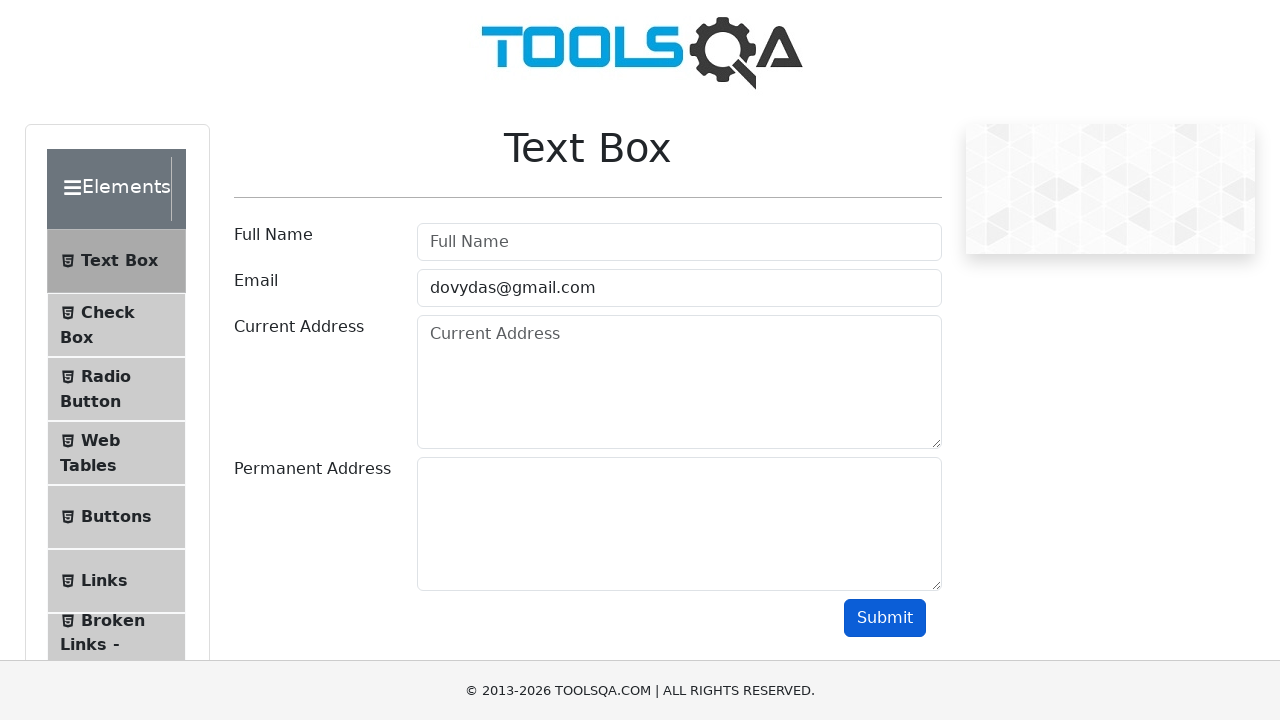

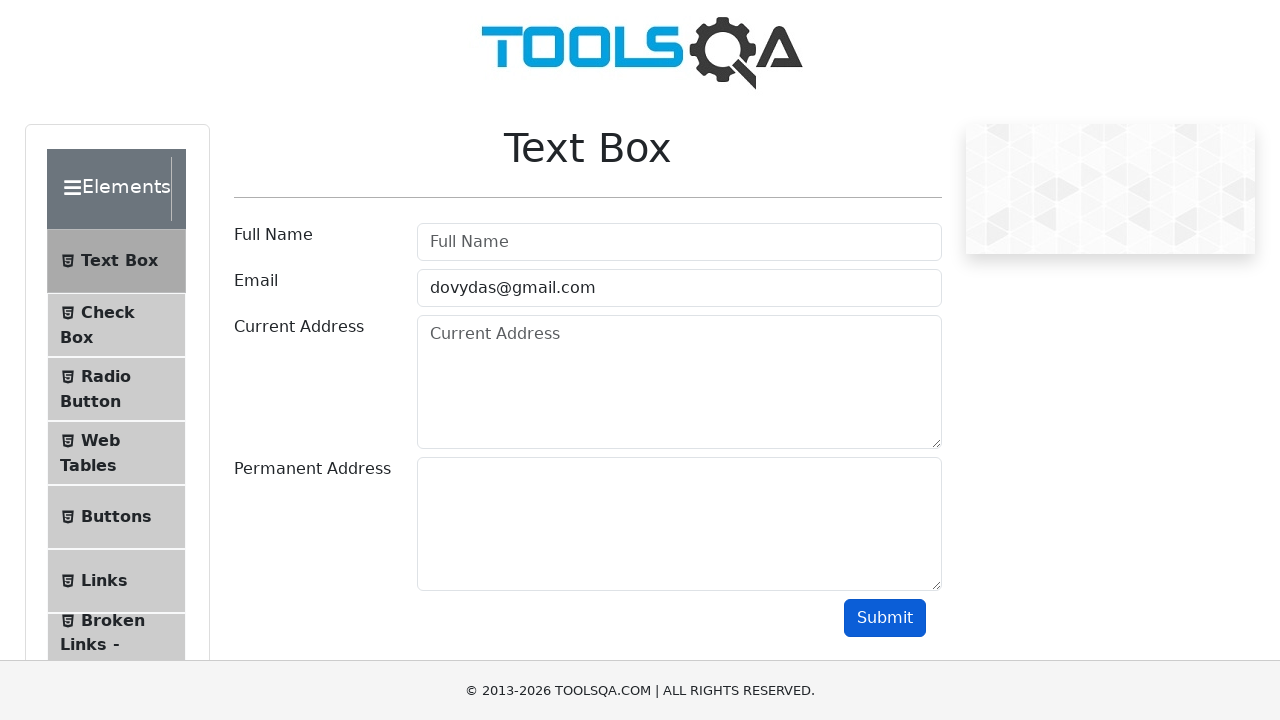